Tests complete interaction with the demo form including filling all fields and submitting

Starting URL: https://katalon-test.s3.amazonaws.com/demo-aut/dist/html/form.html

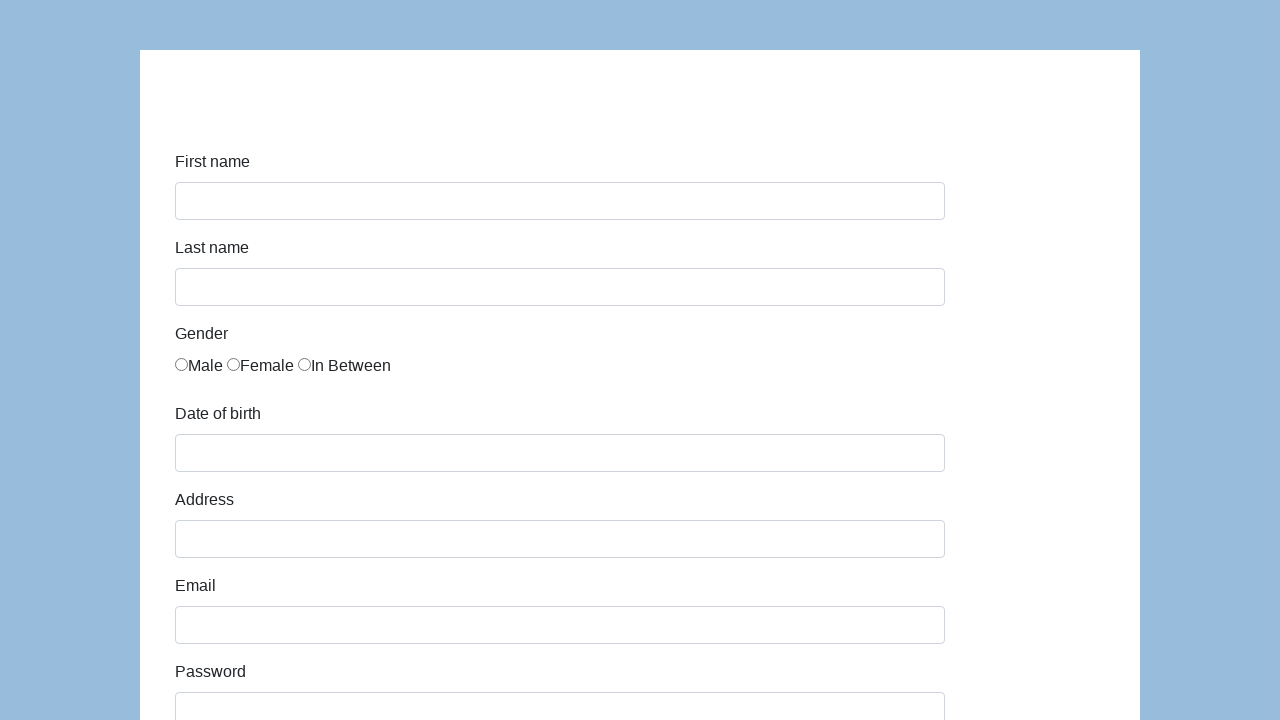

Filled first name field with 'John' on #first-name
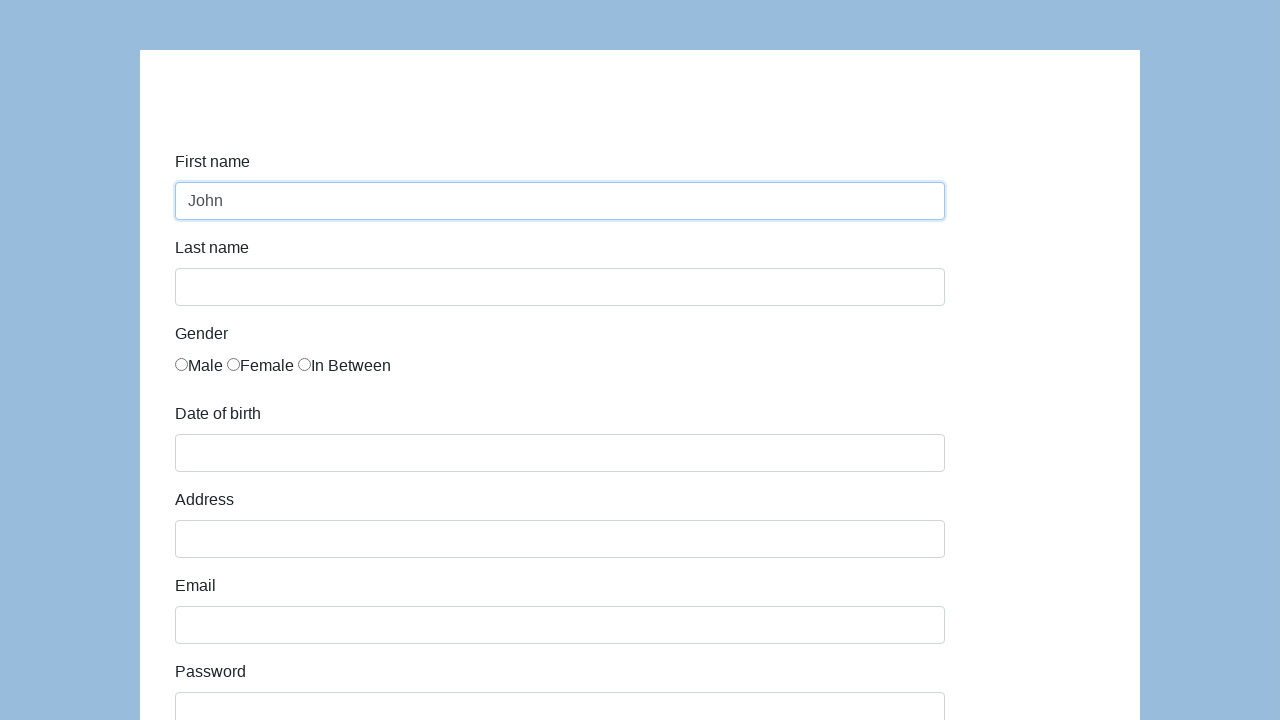

Filled last name field with 'Doe' on #last-name
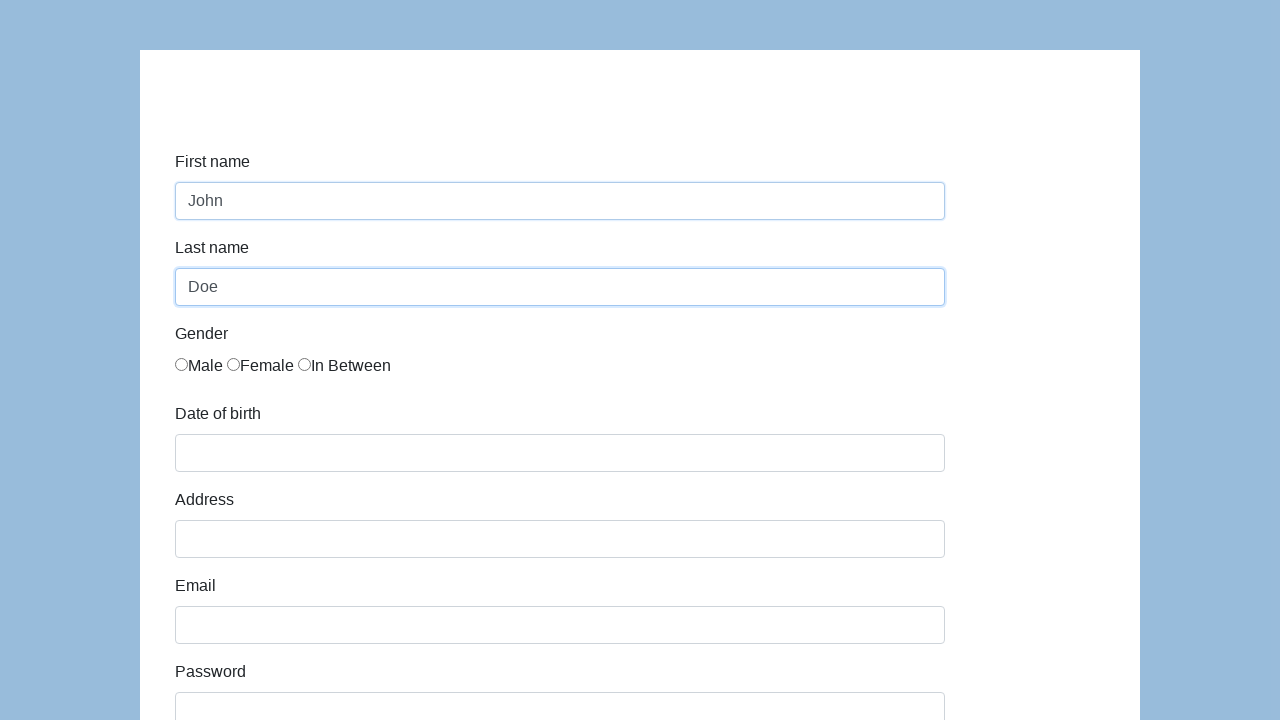

Filled email field with 'john.doe@example.com' on #email
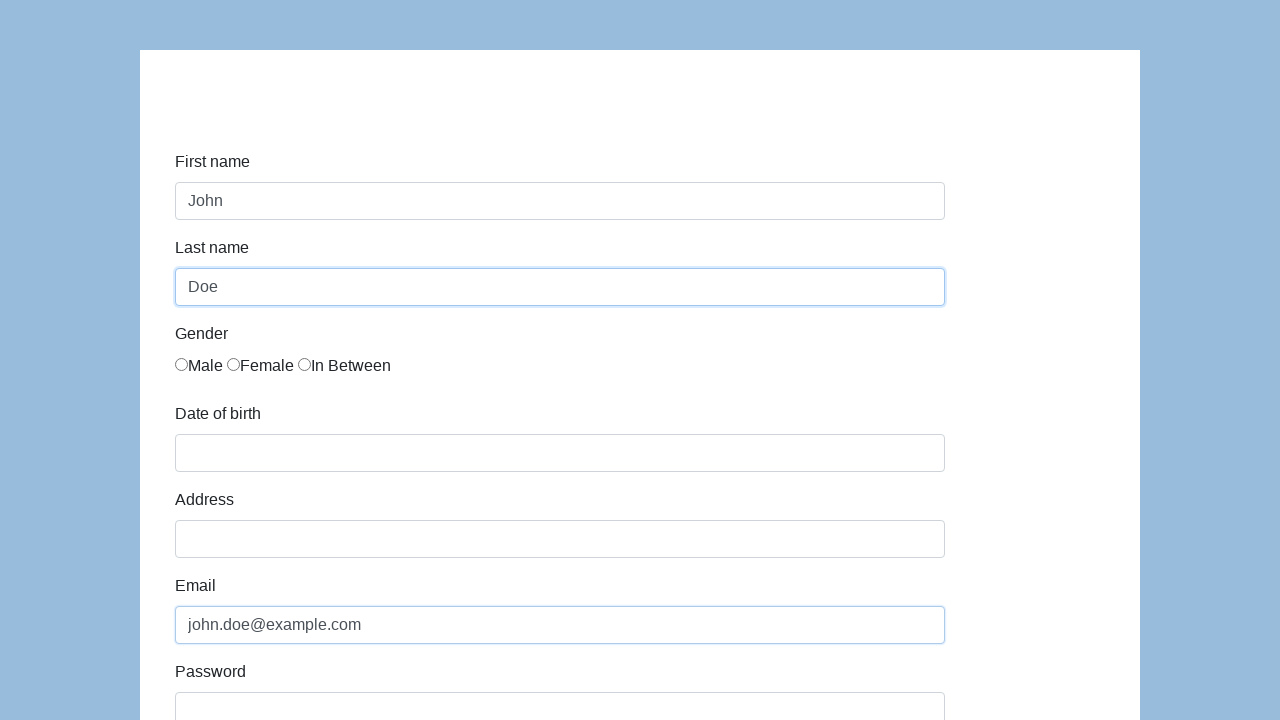

Filled password field with 'TestPassword123' on #password
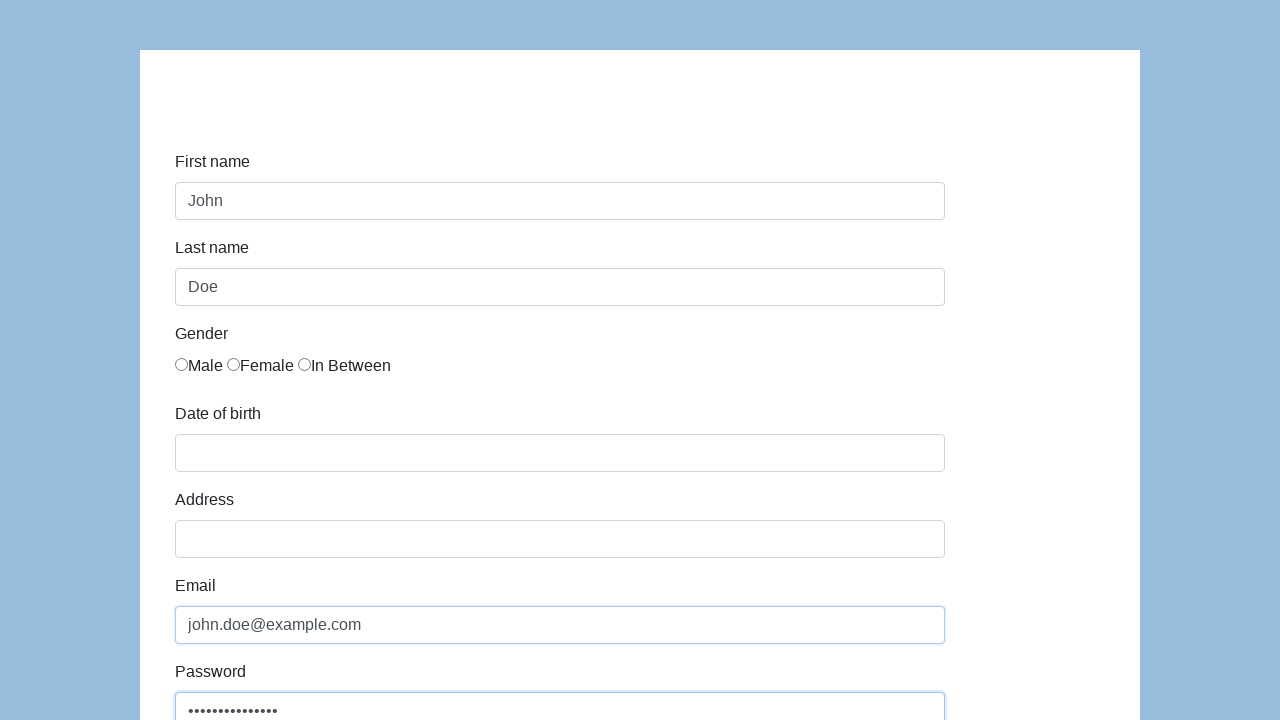

Filled date of birth field with '01/01/1990' on #dob
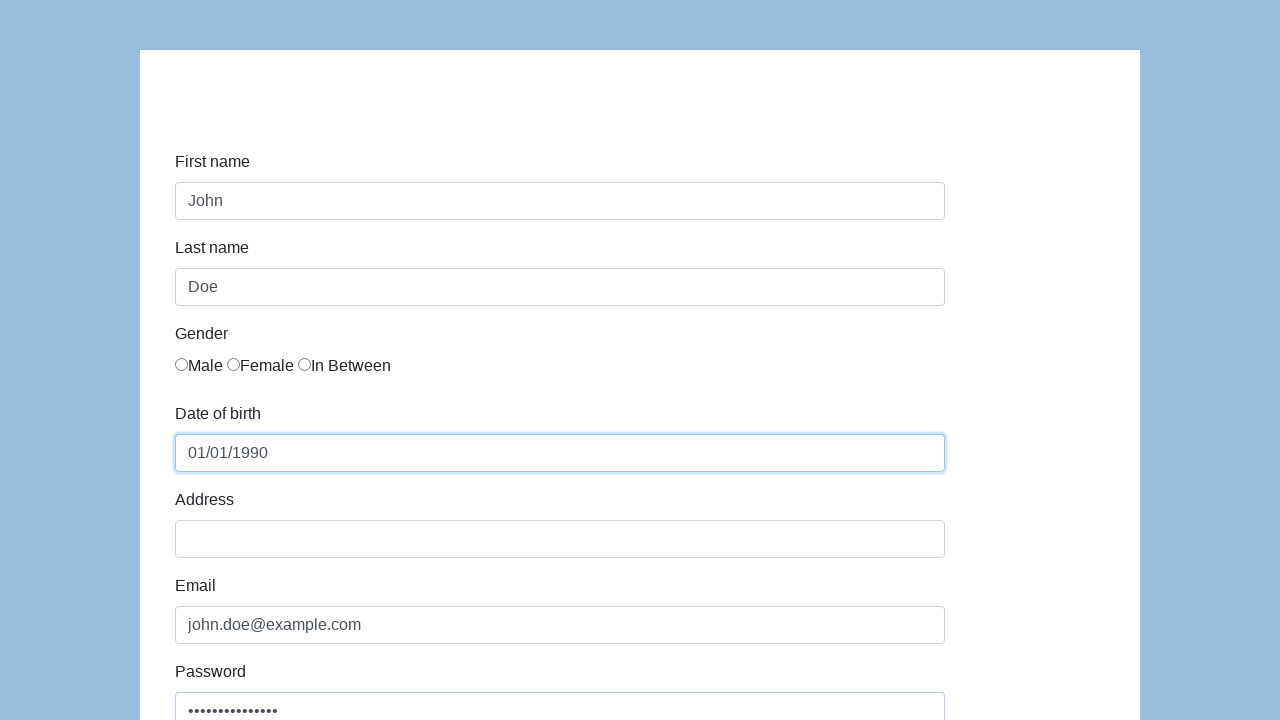

Filled address field with '123 Test Street, Test City, TC 12345' on #address
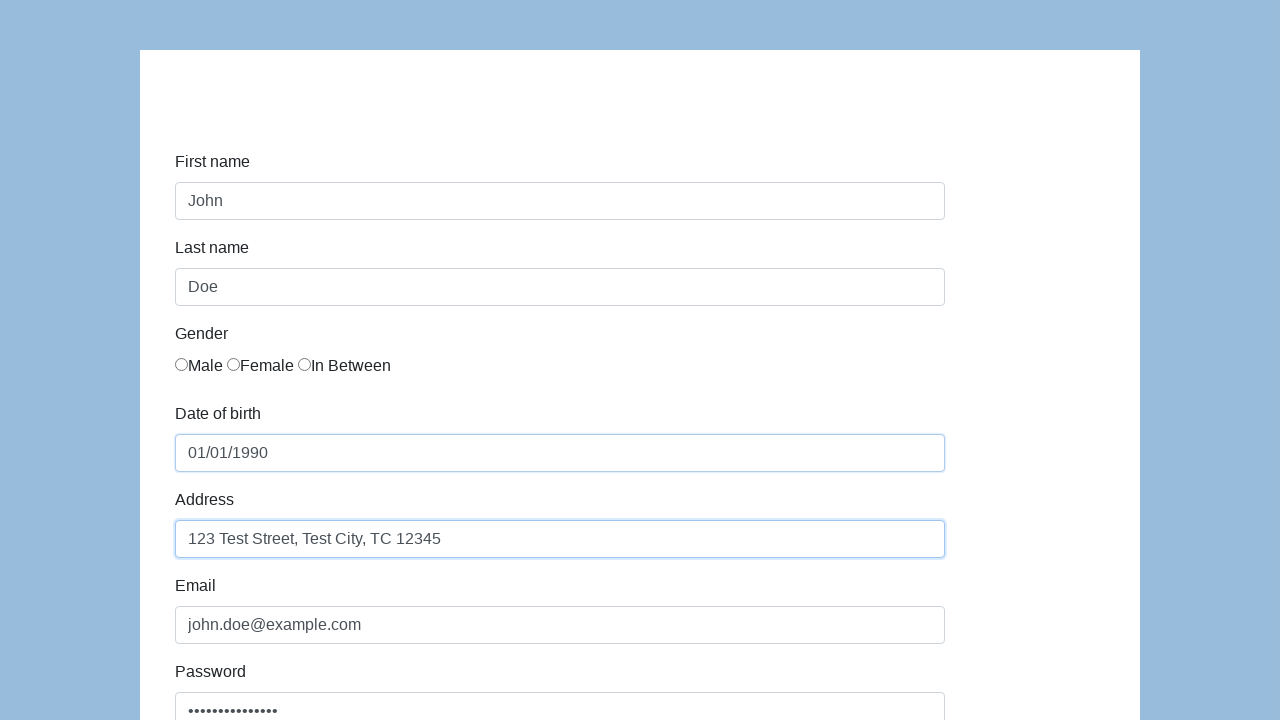

Filled company field with 'Test Company Inc' on #company
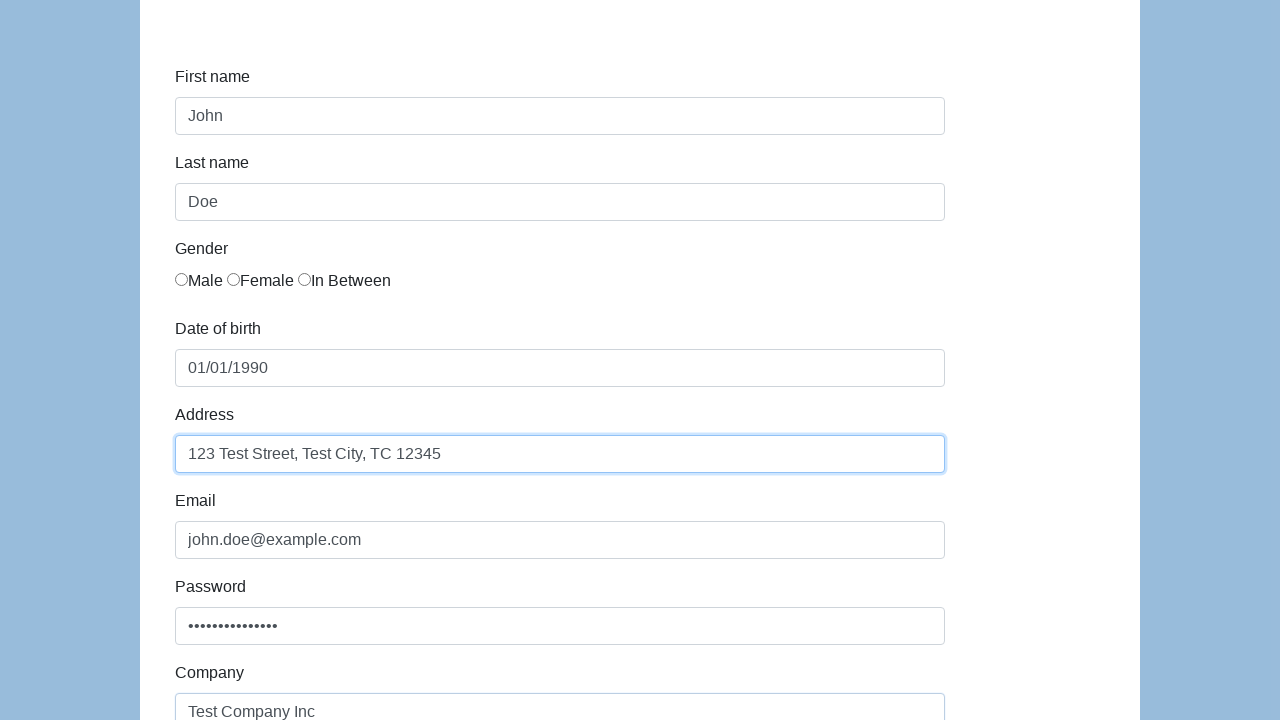

Selected first gender radio button at (182, 280) on input[name='gender'] >> nth=0
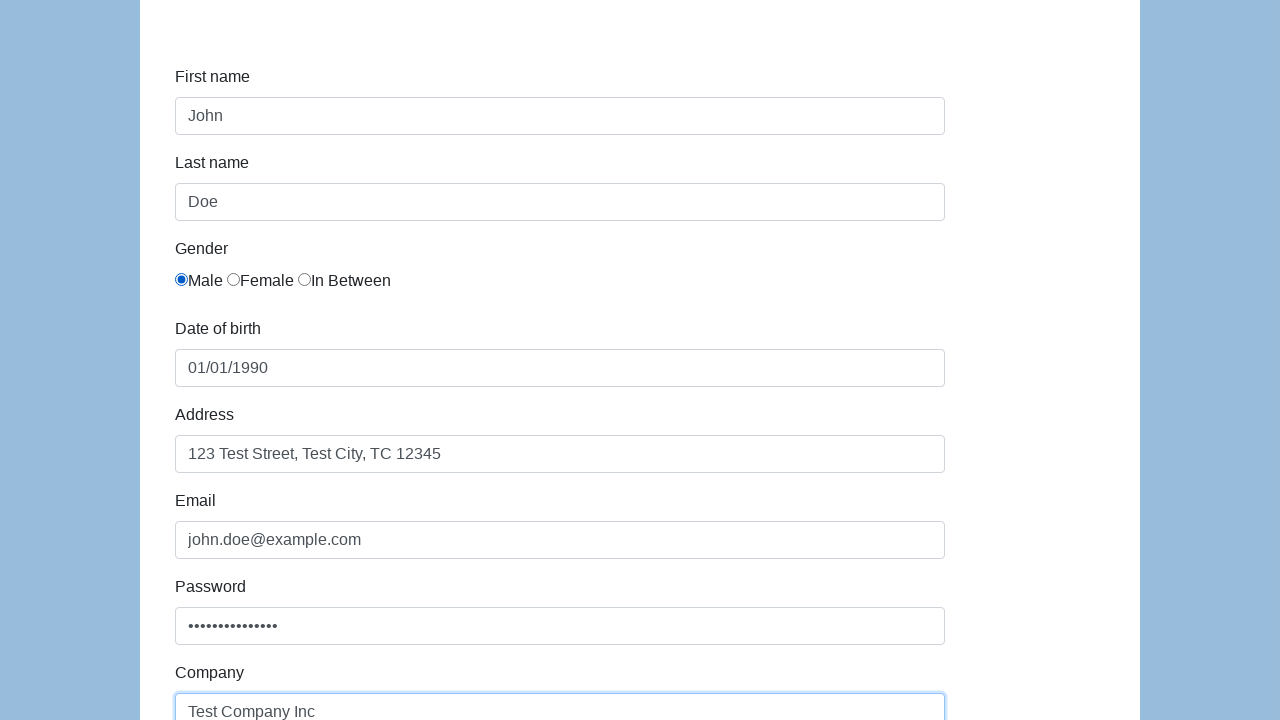

Selected 'Developer' from role dropdown on #role
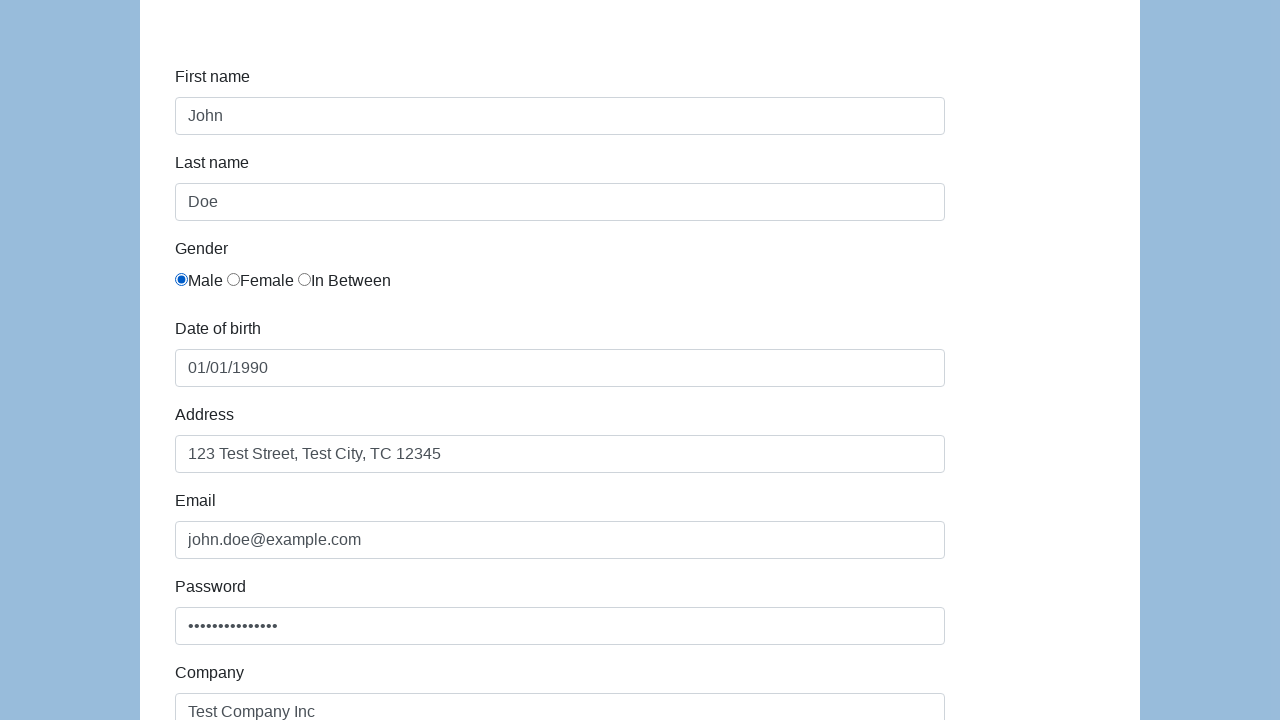

Selected option at index 1 from expectation dropdown on #expectation
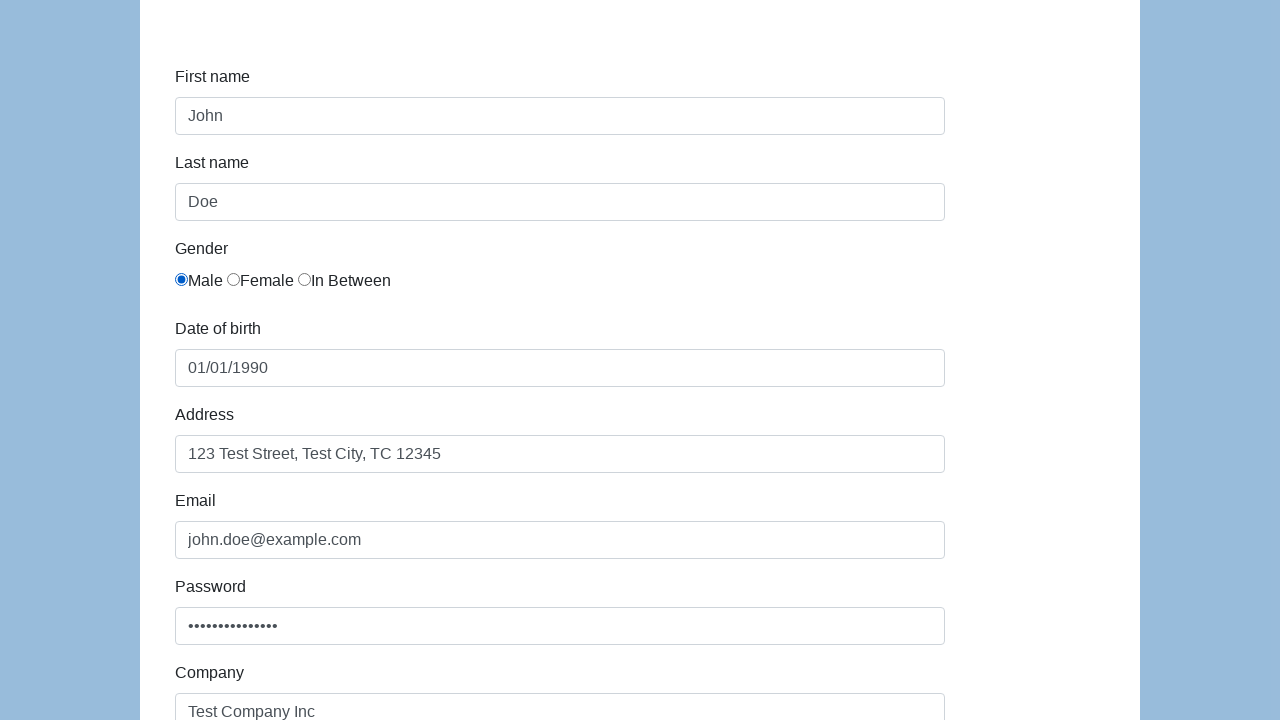

Checked checkbox at index 0 at (182, 360) on input[type='checkbox'] >> nth=0
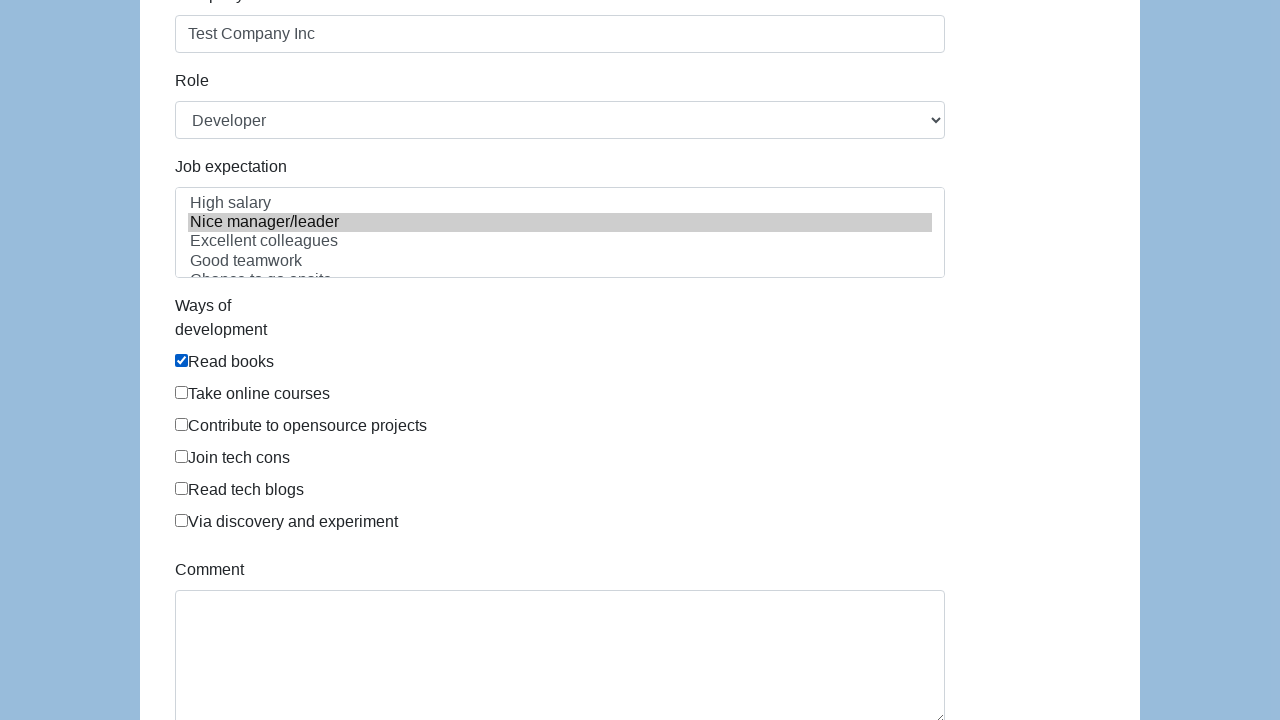

Checked checkbox at index 1 at (182, 392) on input[type='checkbox'] >> nth=1
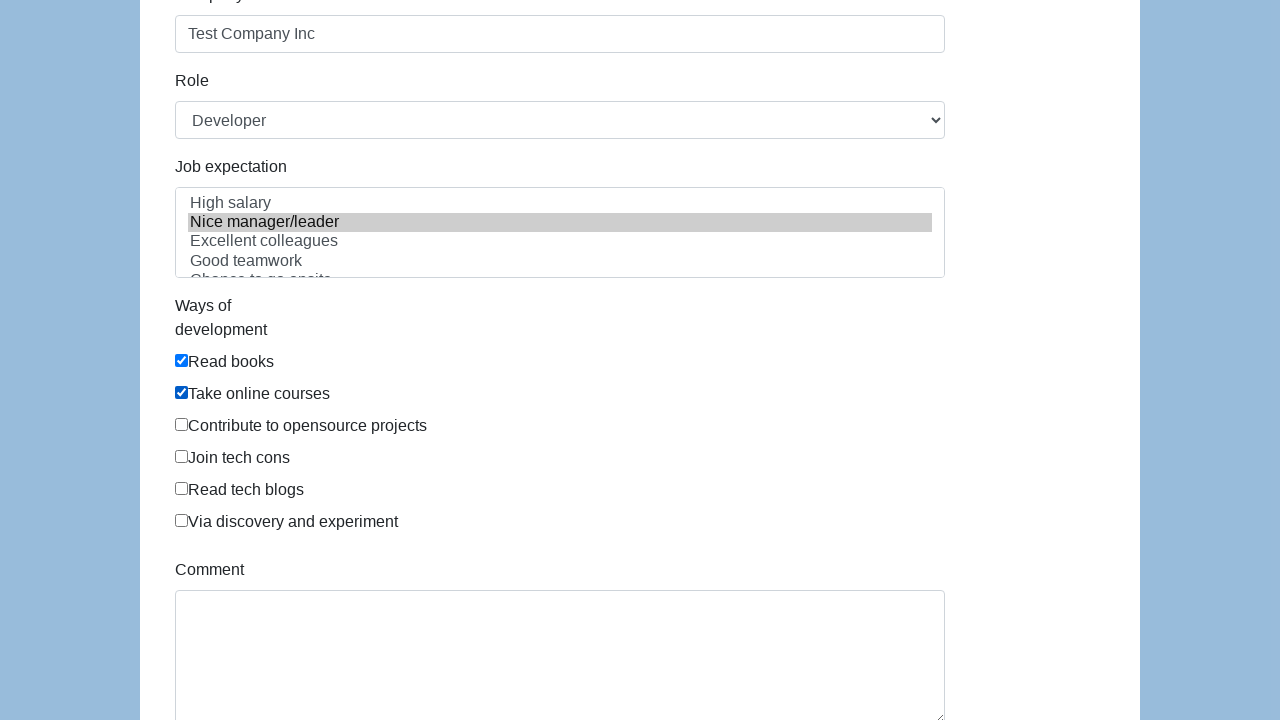

Filled comment field with test message on #comment
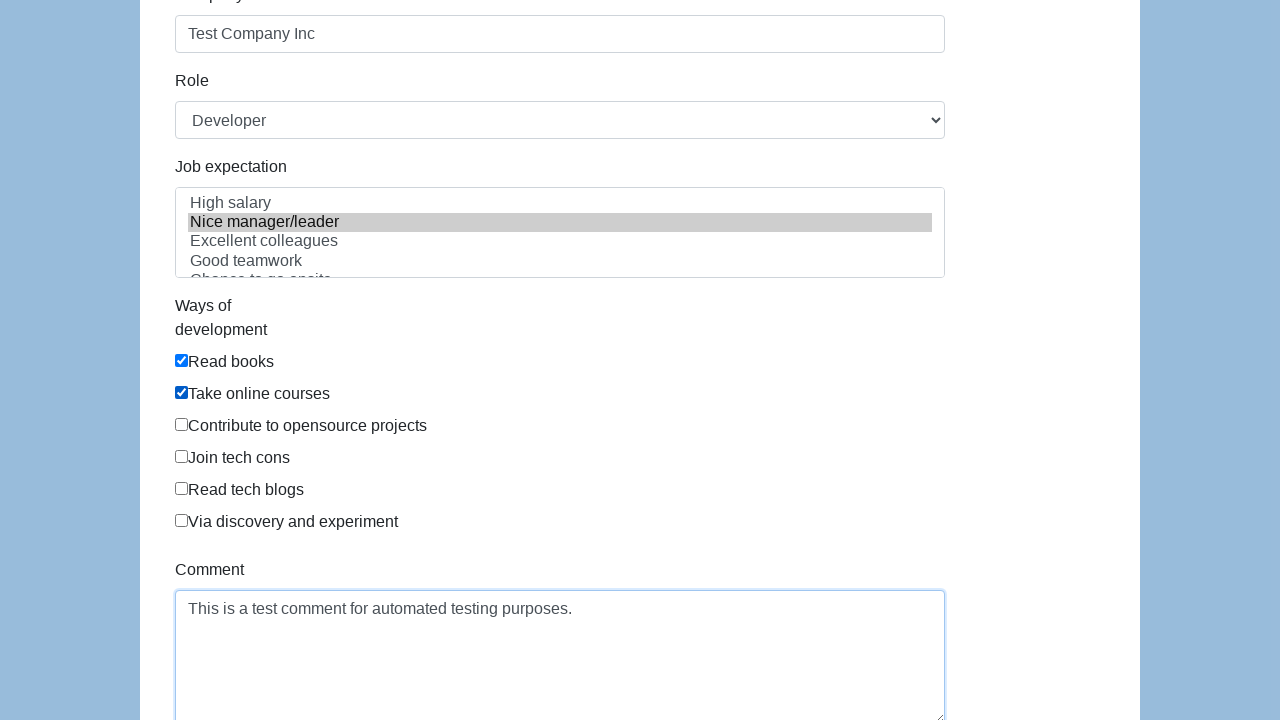

Clicked submit button to submit the form at (213, 665) on #submit
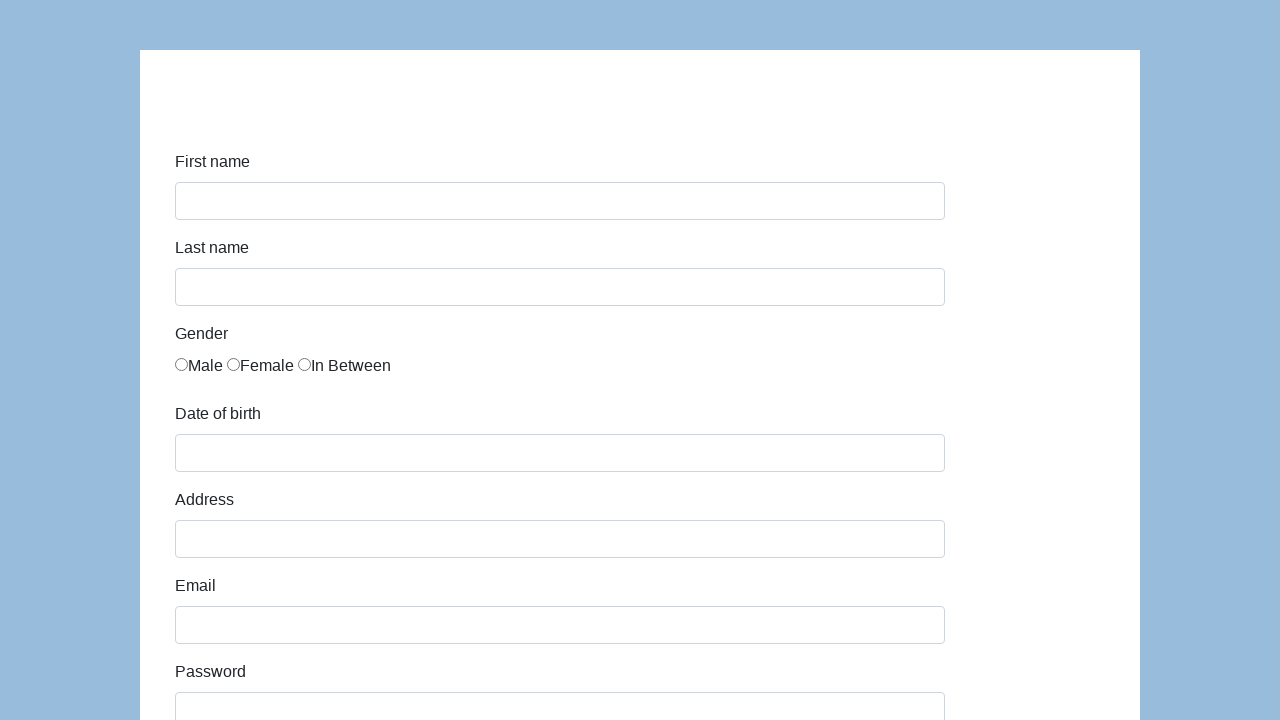

Waited 2 seconds for form submission to complete
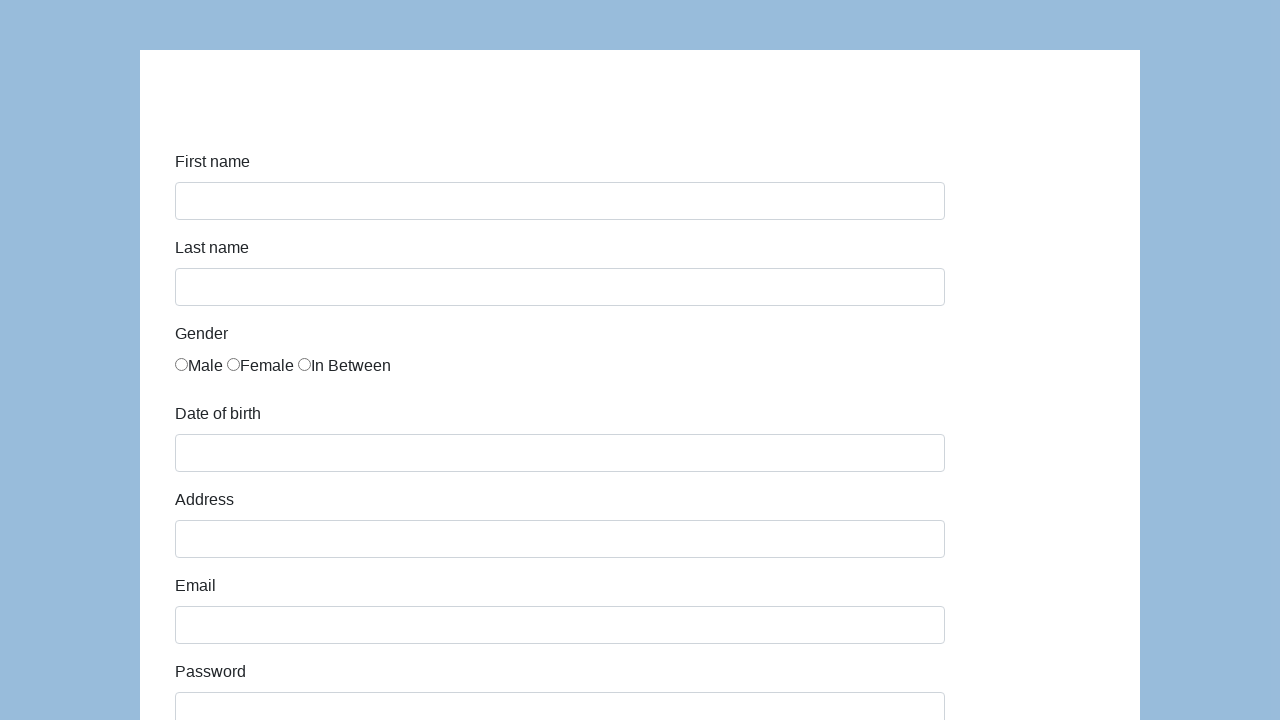

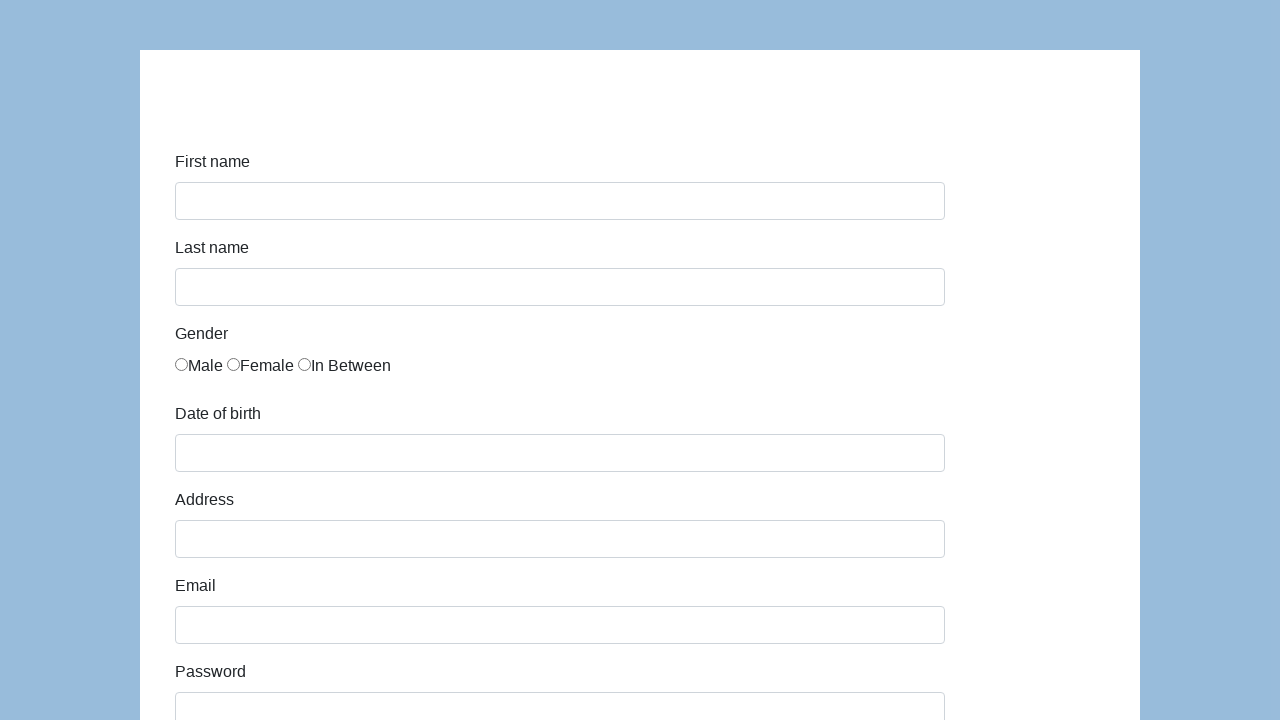